Tests clicking the Spaces tab on the Hugging Face homepage navigation

Starting URL: https://huggingface.co/

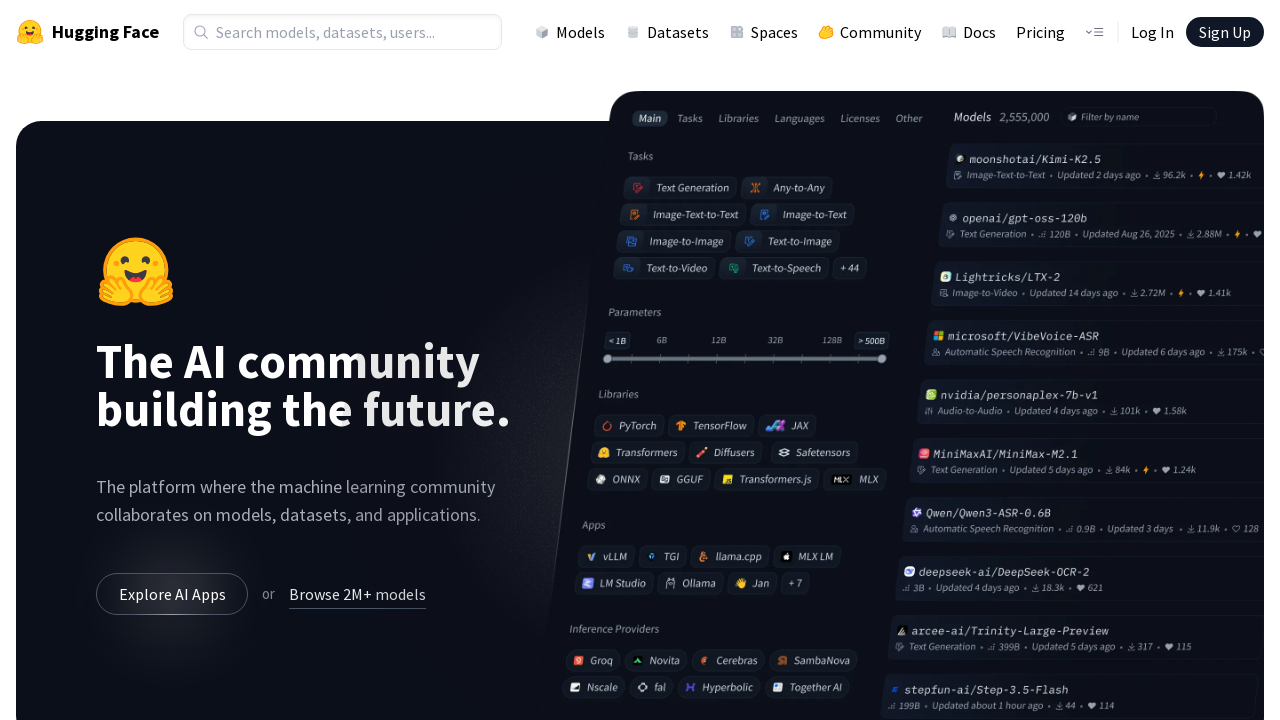

Navigated to Hugging Face homepage
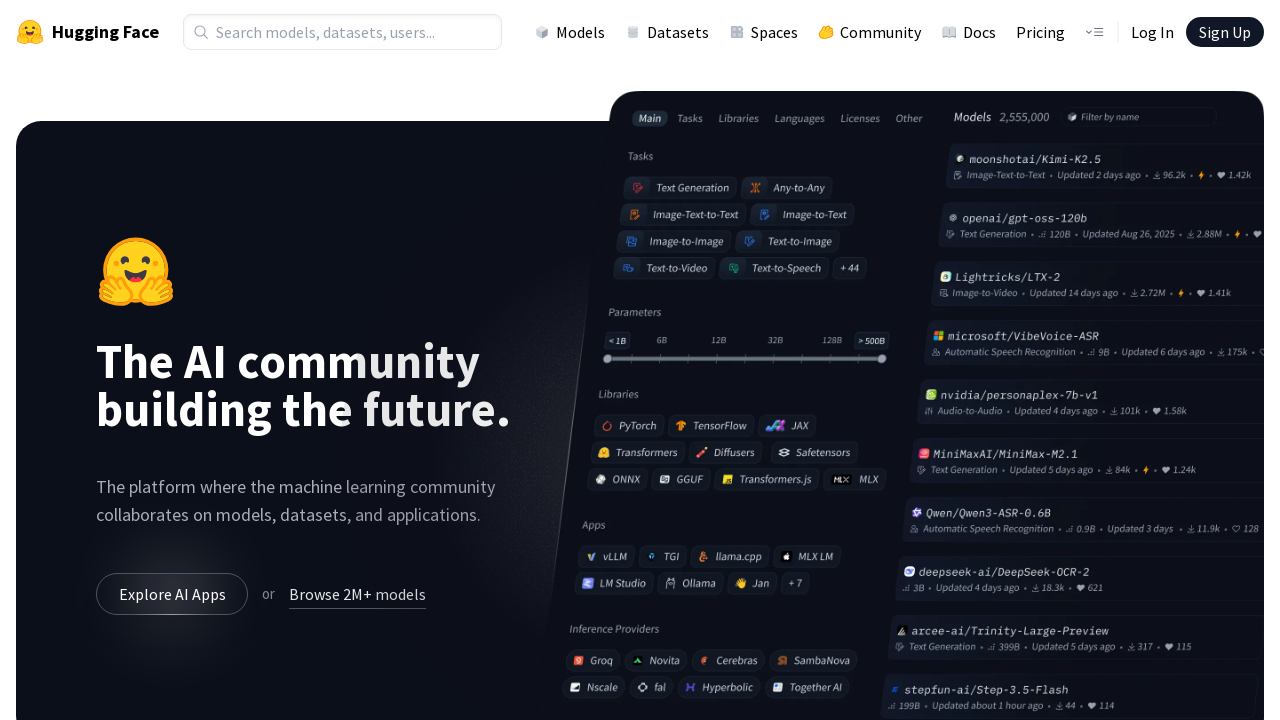

Clicked on the Spaces tab in navigation at (764, 32) on a[href='/spaces']
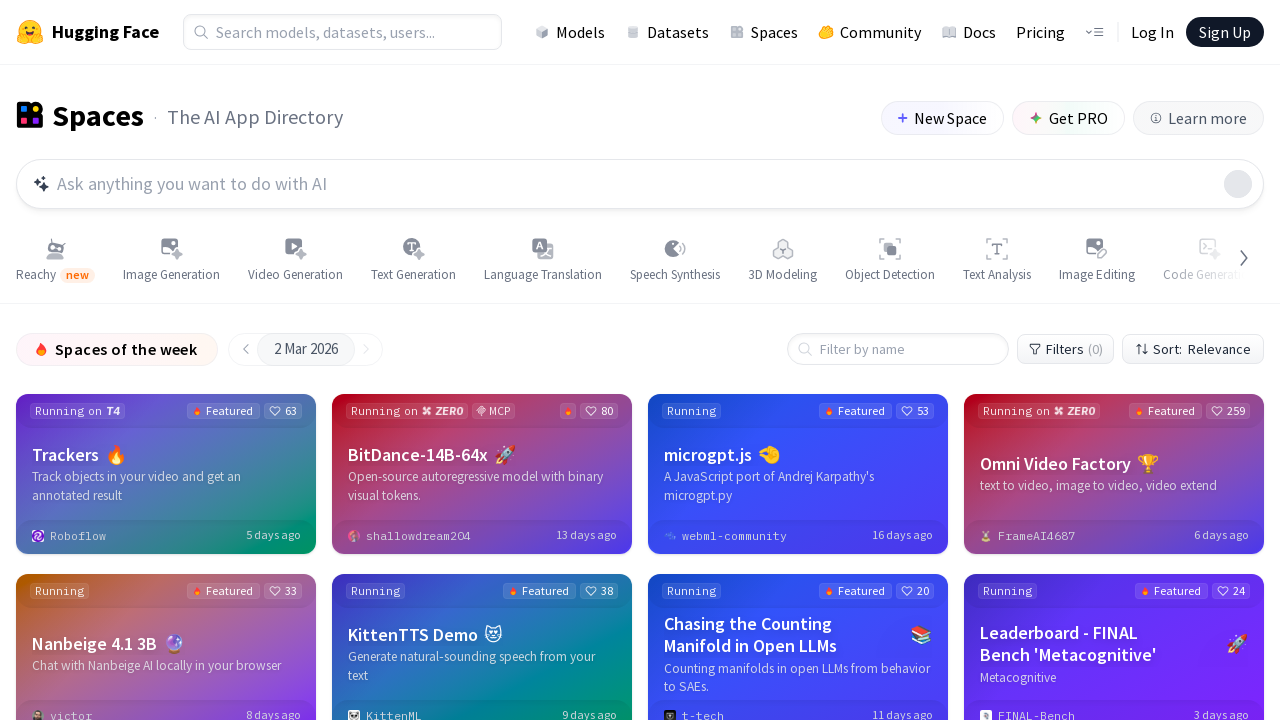

Navigation completed and page loaded
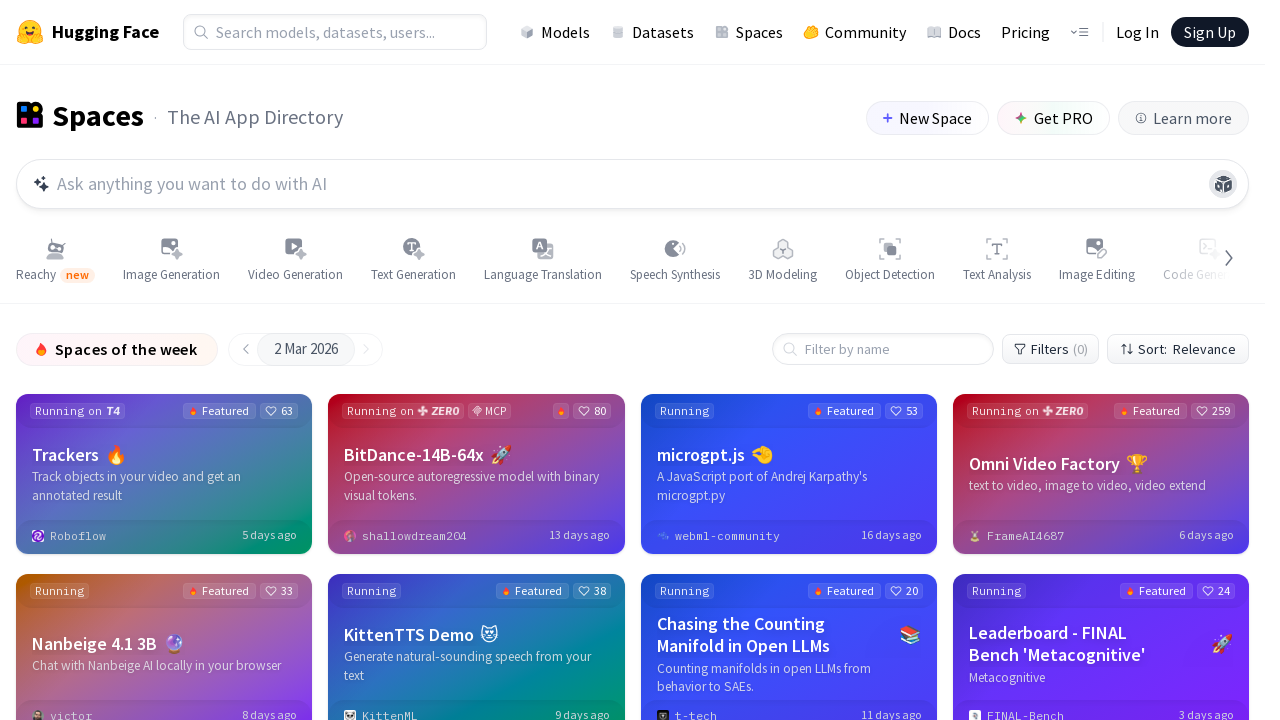

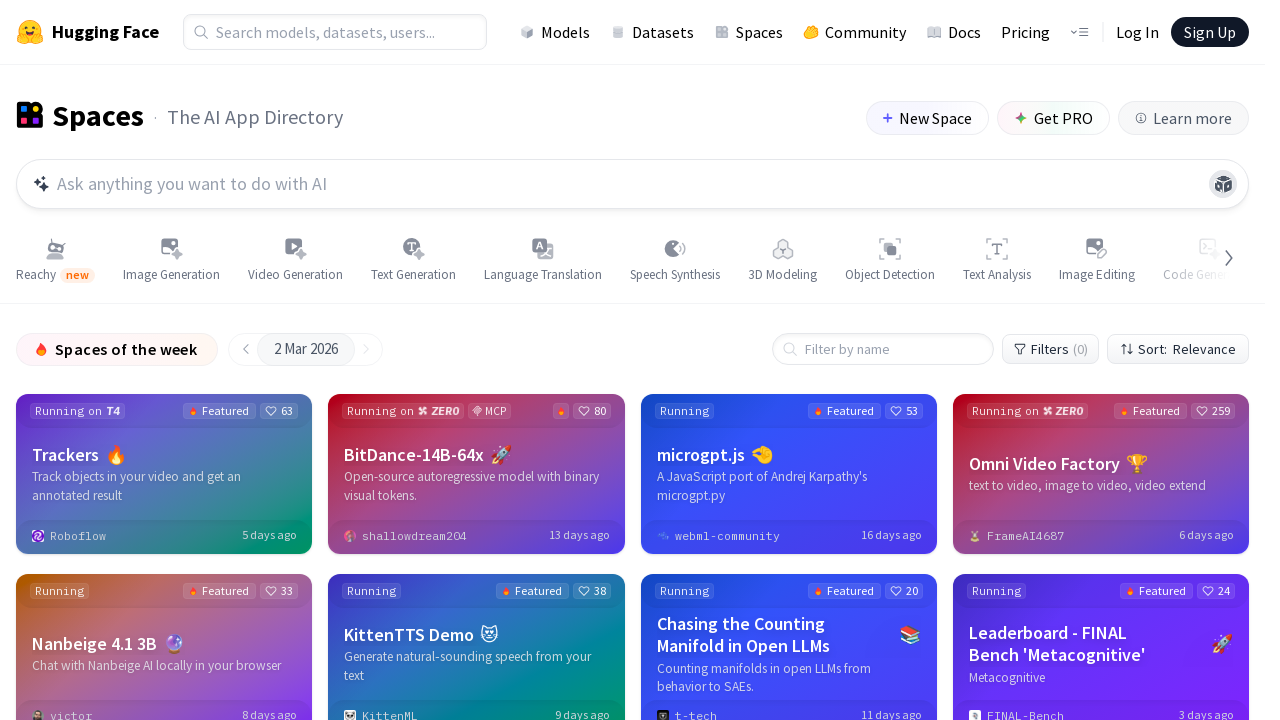